Tests scrolling functionality by scrolling down the page and then hovering over an image element

Starting URL: https://www.lambdatest.com/selenium-playground/hover-demo

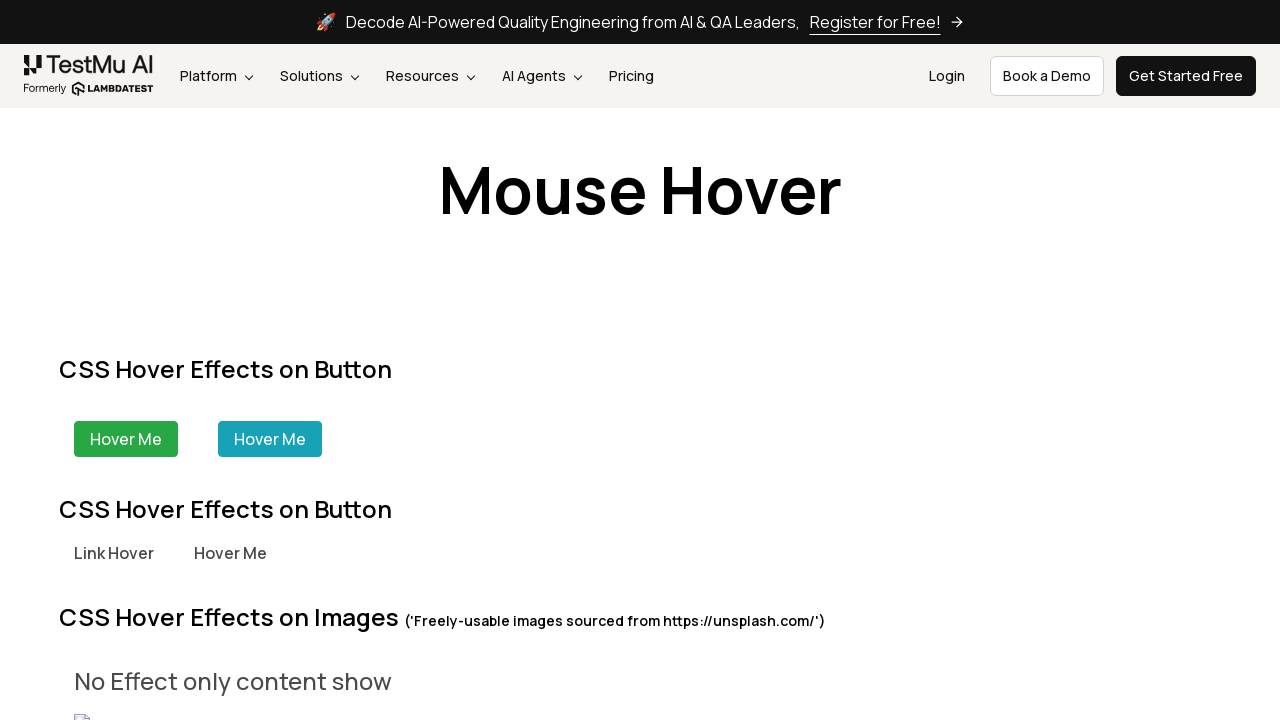

Scrolled down the page by 3000 pixels
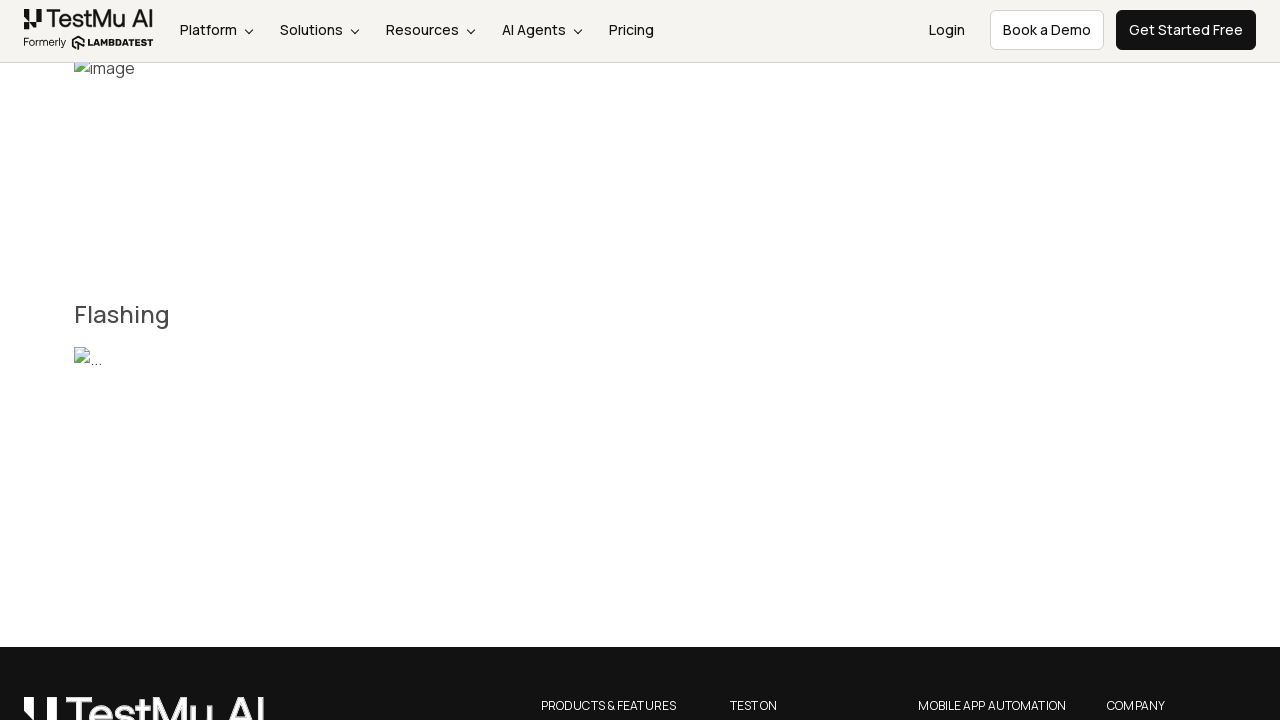

Hovered over the flash image element at (224, 447) on div[class='hover11 s__column']>div
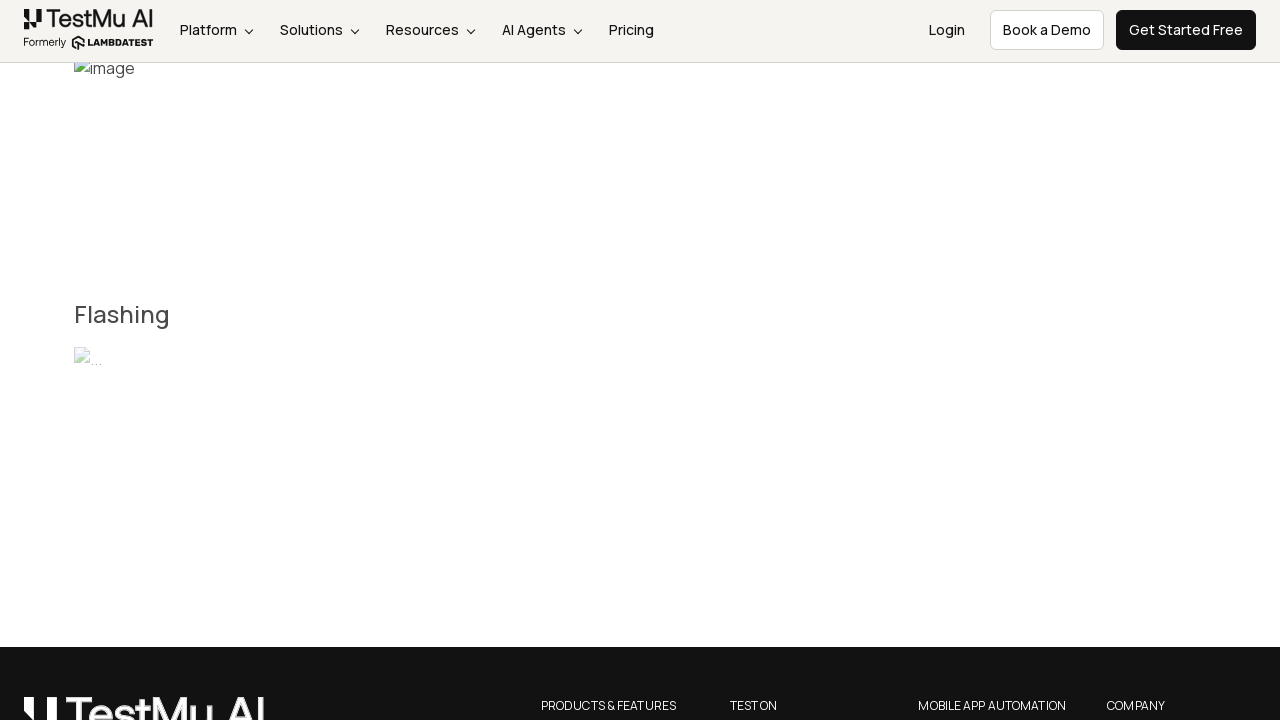

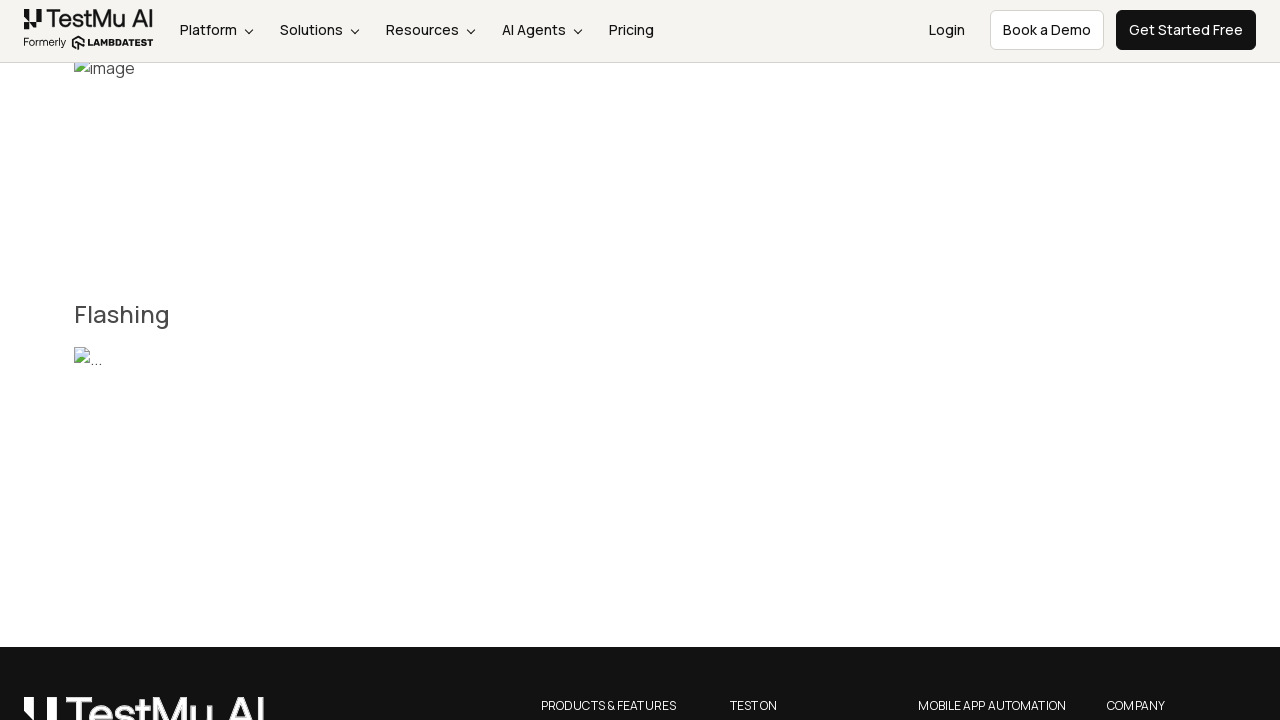